Navigates to the Time and Date world clock page for Switzerland and verifies the clock element is displayed

Starting URL: https://www.timeanddate.com/worldclock/switzerland

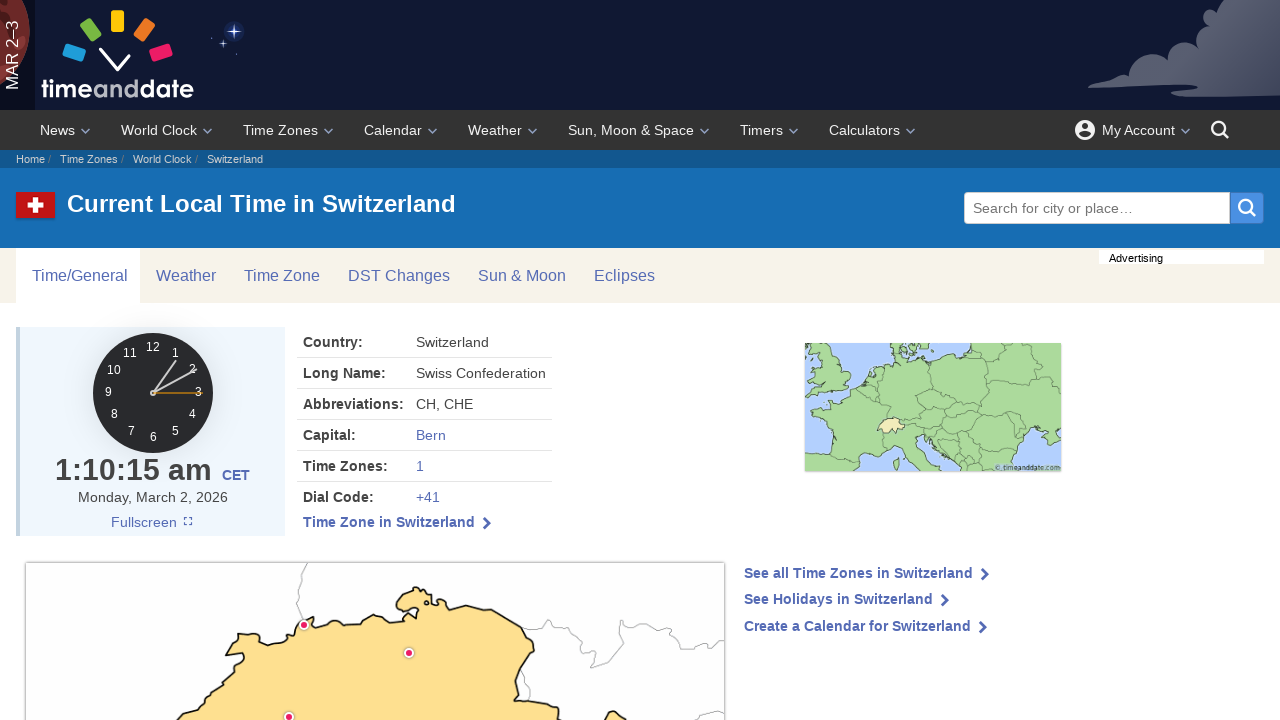

Waited for clock element to be visible on the page
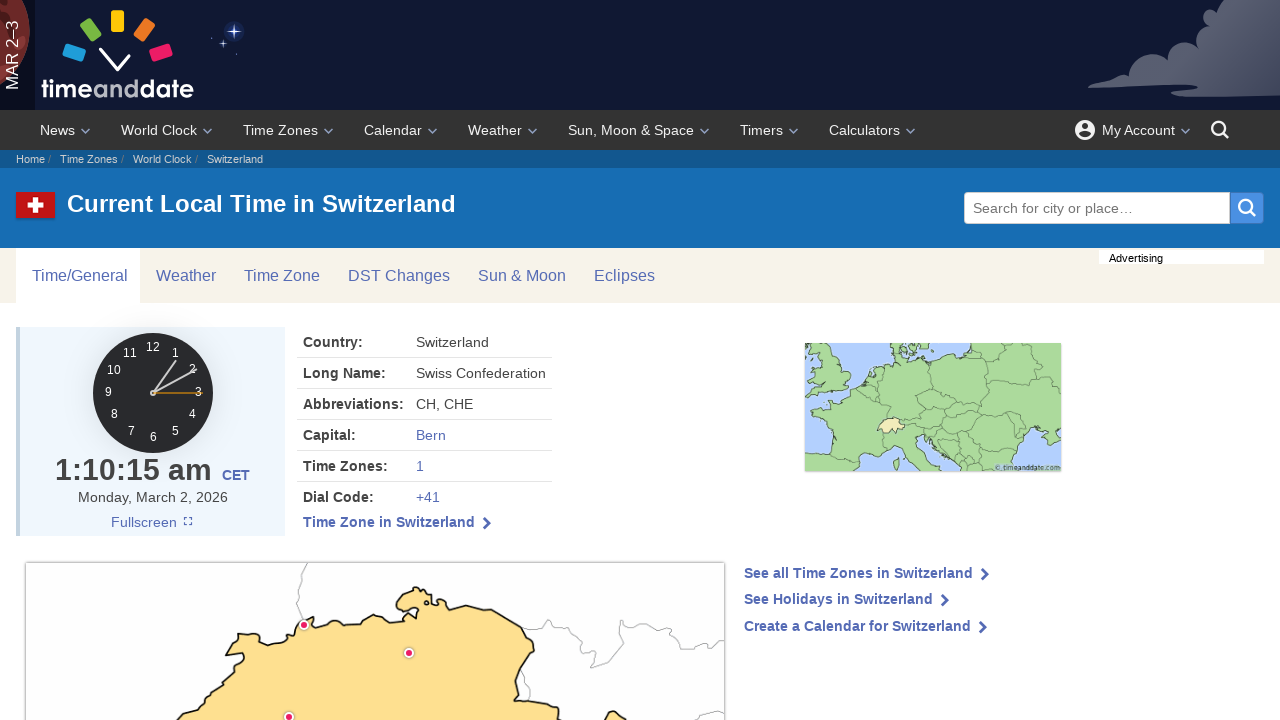

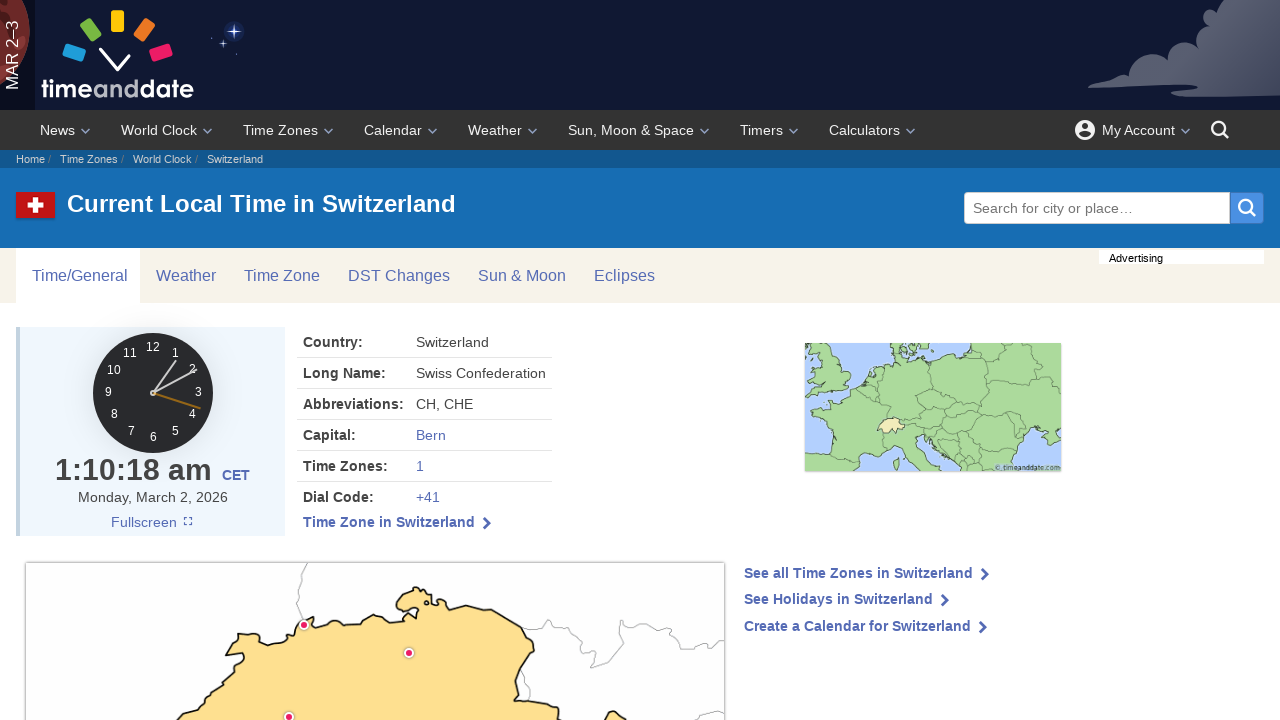